Tests keyboard shortcuts by performing a select-all command (Cmd+A on Mac) using keyboard actions

Starting URL: https://letskodeit.teachable.com/p/practice

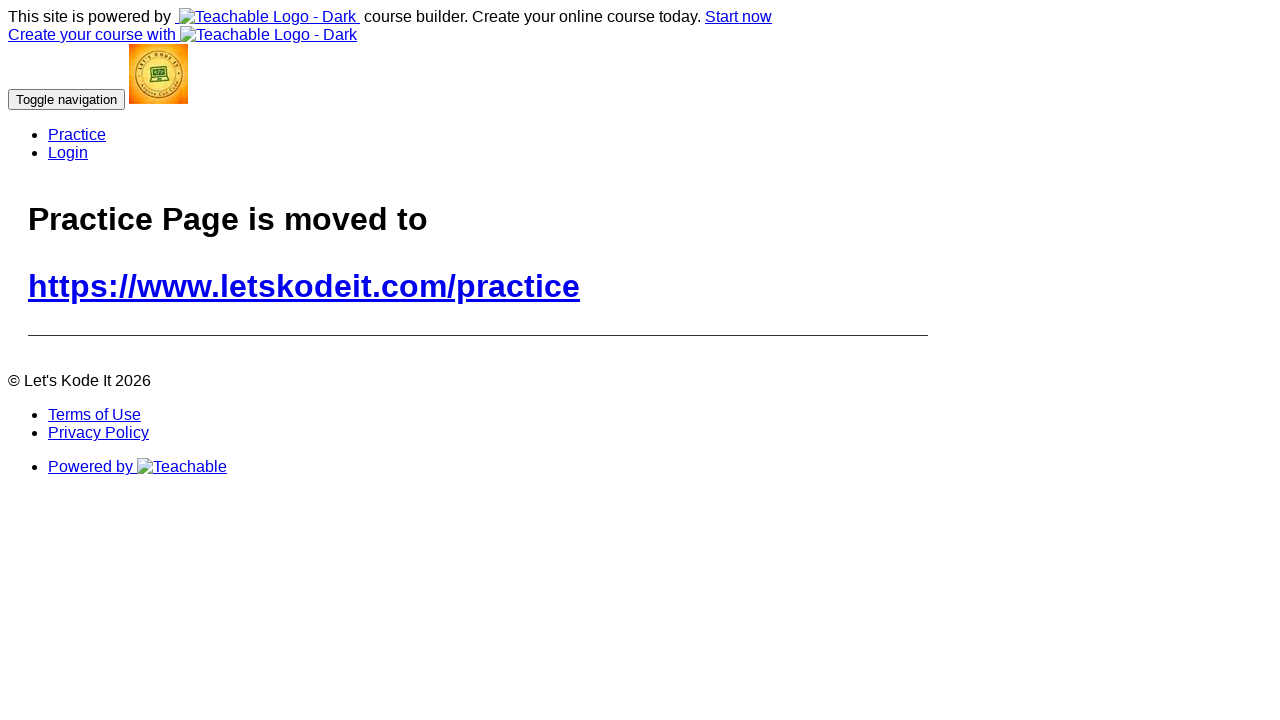

Pressed Control+A (or Cmd+A on Mac) to select all content
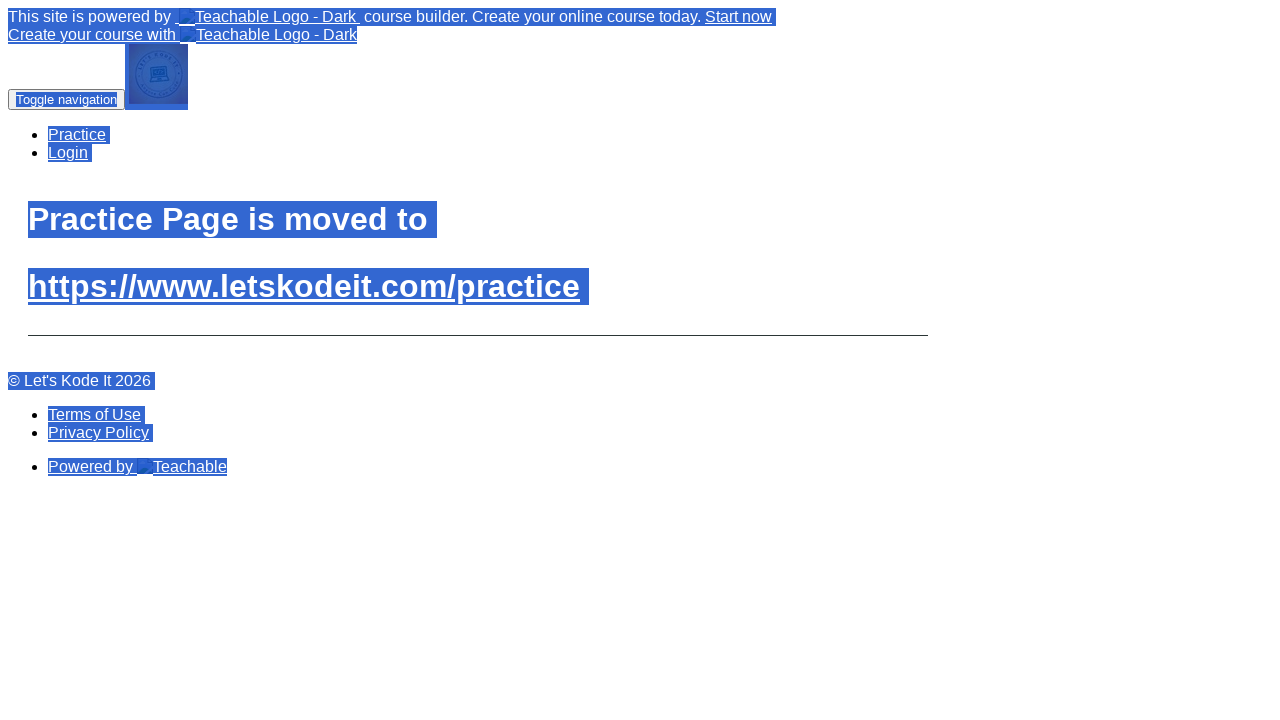

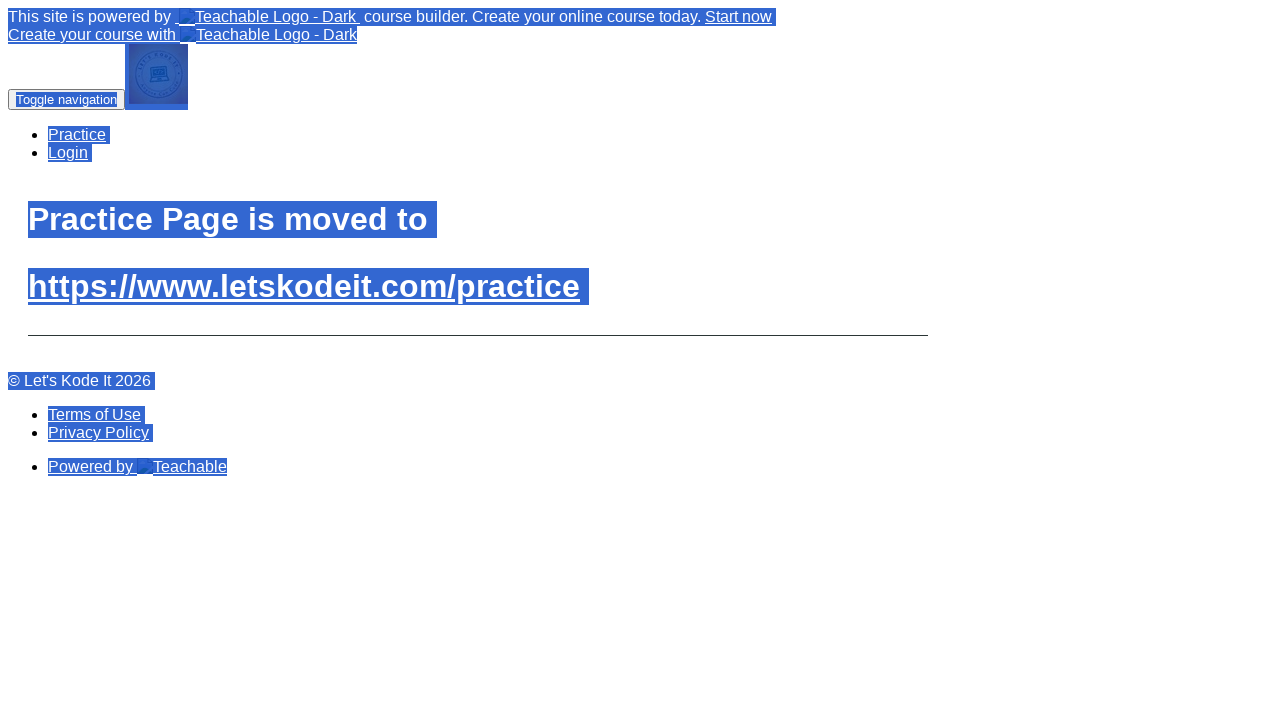